Tests table sorting by clicking the Email column header and verifying email values are sorted alphabetically

Starting URL: http://the-internet.herokuapp.com/tables

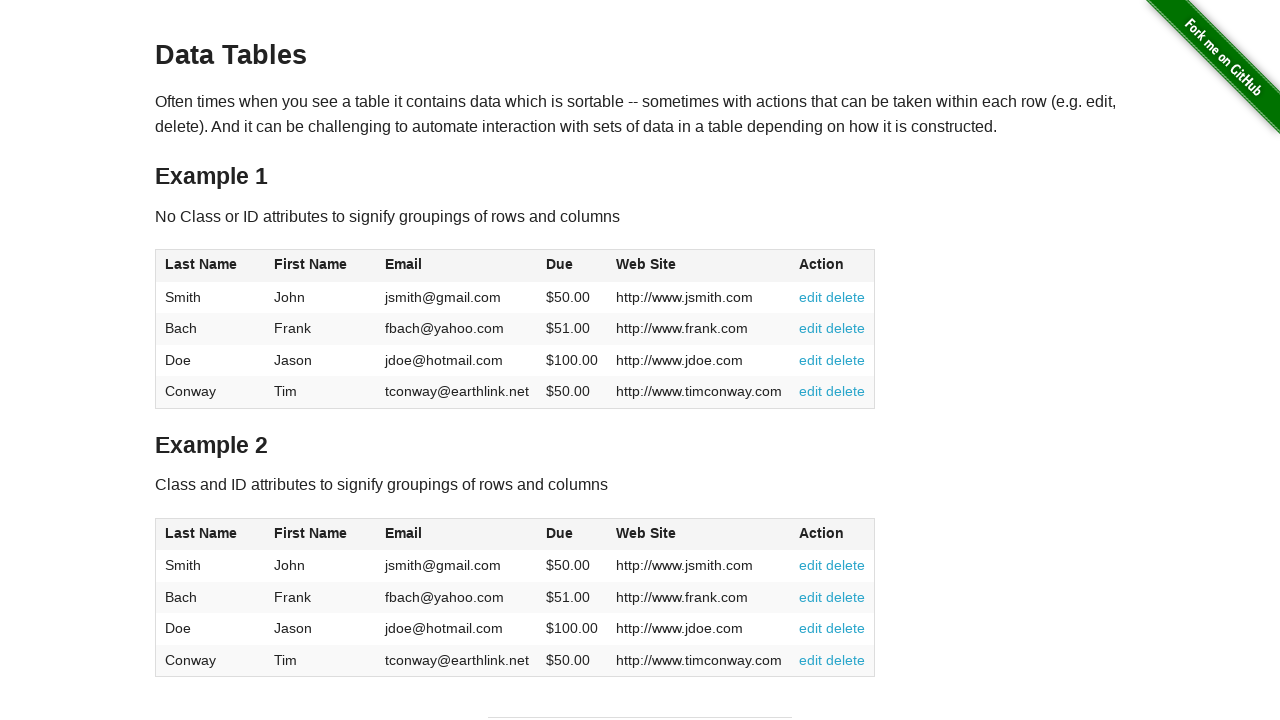

Clicked Email column header to sort ascending at (457, 266) on #table1 thead tr th:nth-of-type(3)
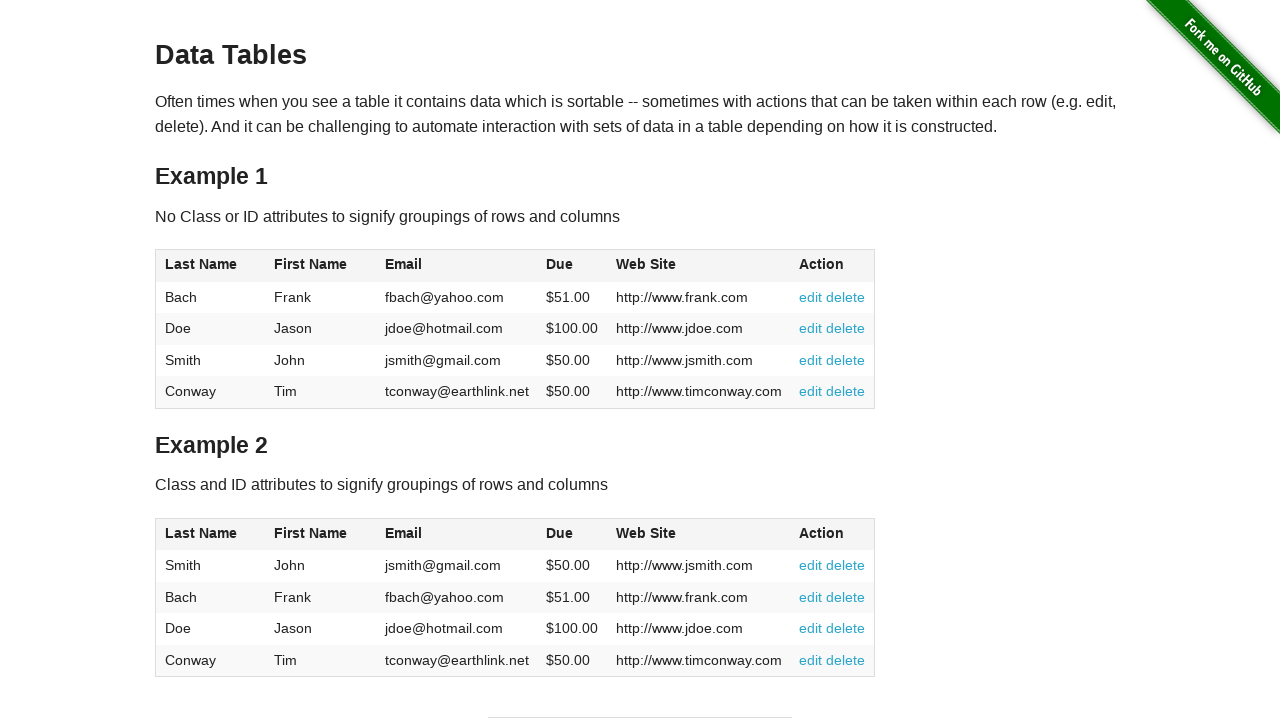

Table sorted by Email column - verified email cells are present
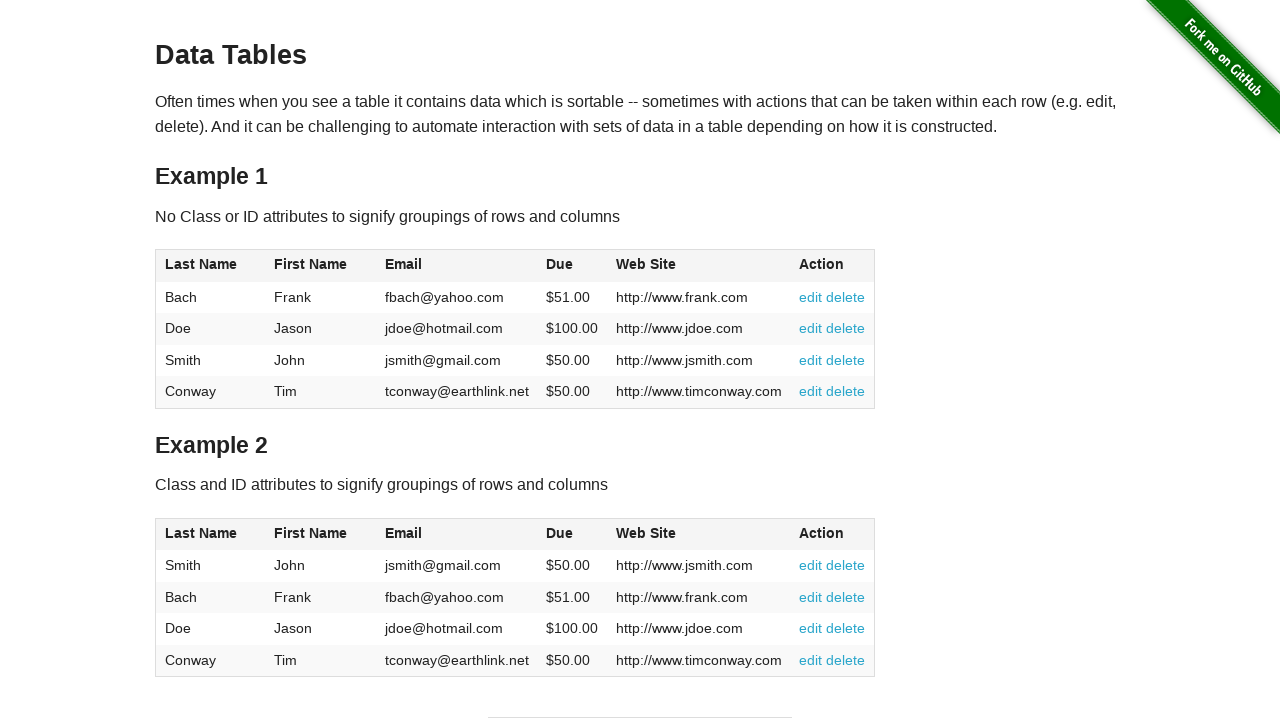

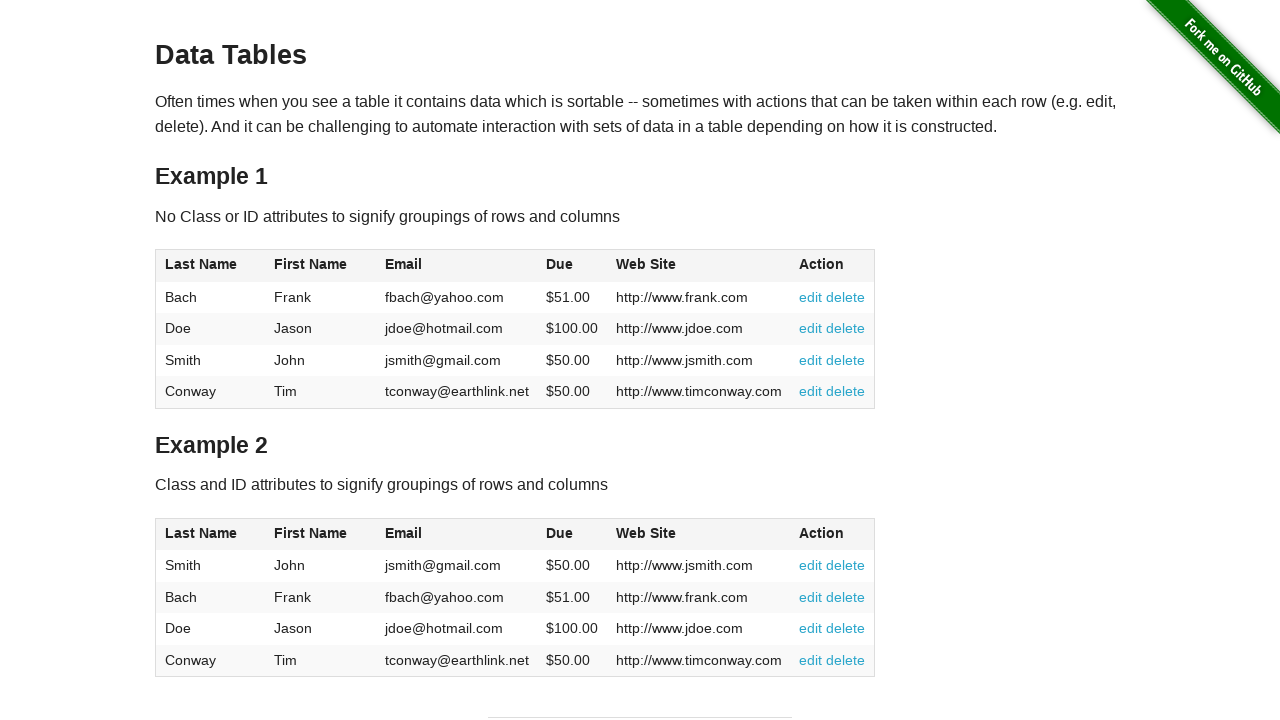